Tests adding a new employee by filling out a registration form with name, CPF, RG, birth date, position, gender, and EPI settings, then saving the form.

Starting URL: http://analista-teste.seatecnologia.com.br/

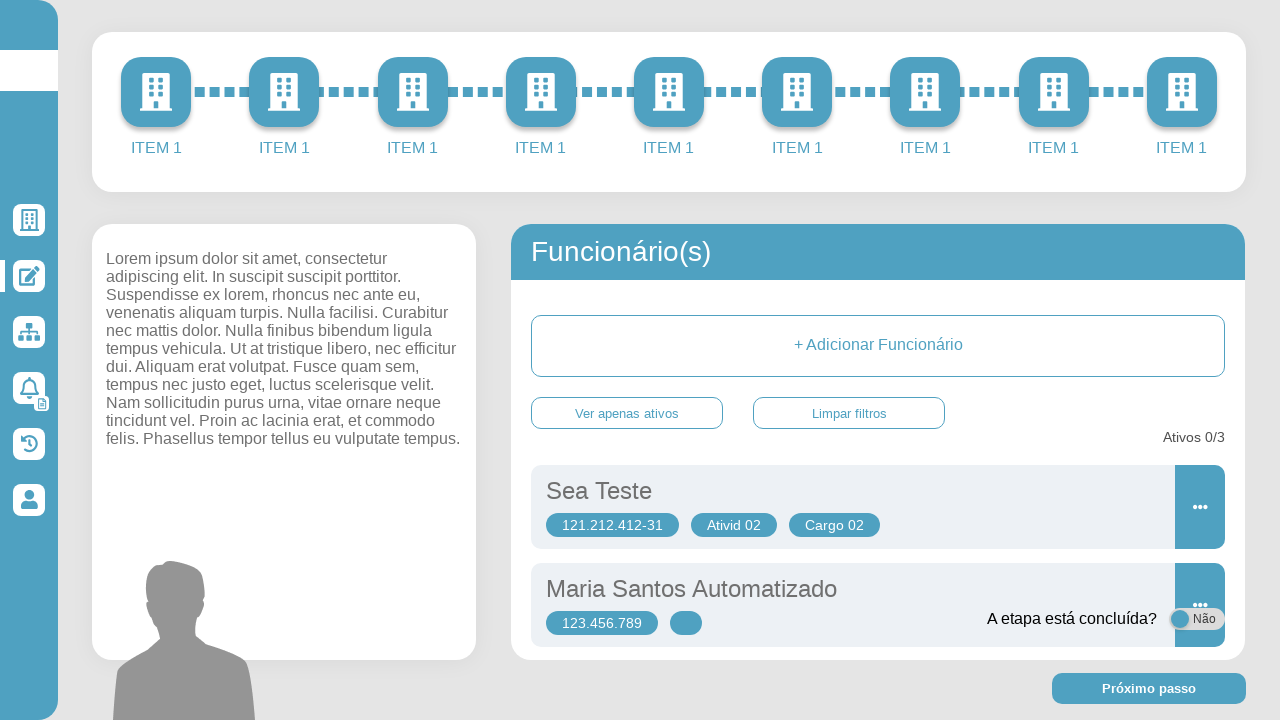

Page loaded with networkidle state
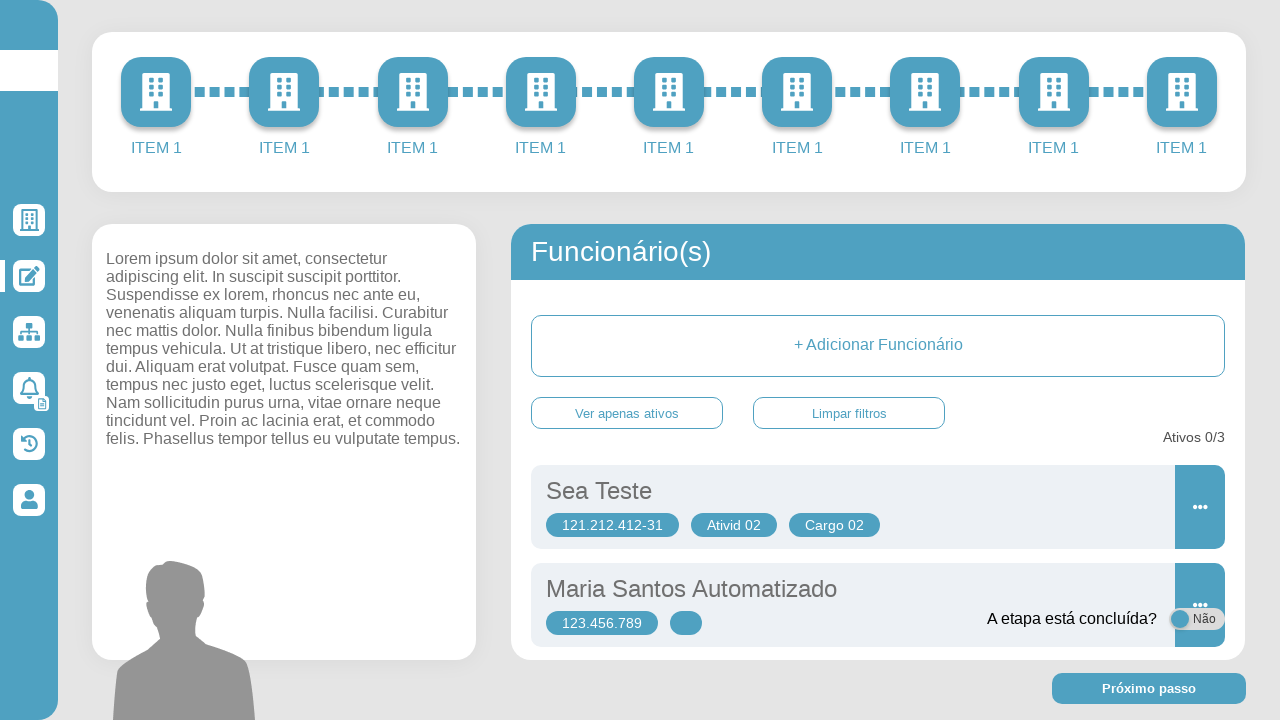

Add Employee button is visible
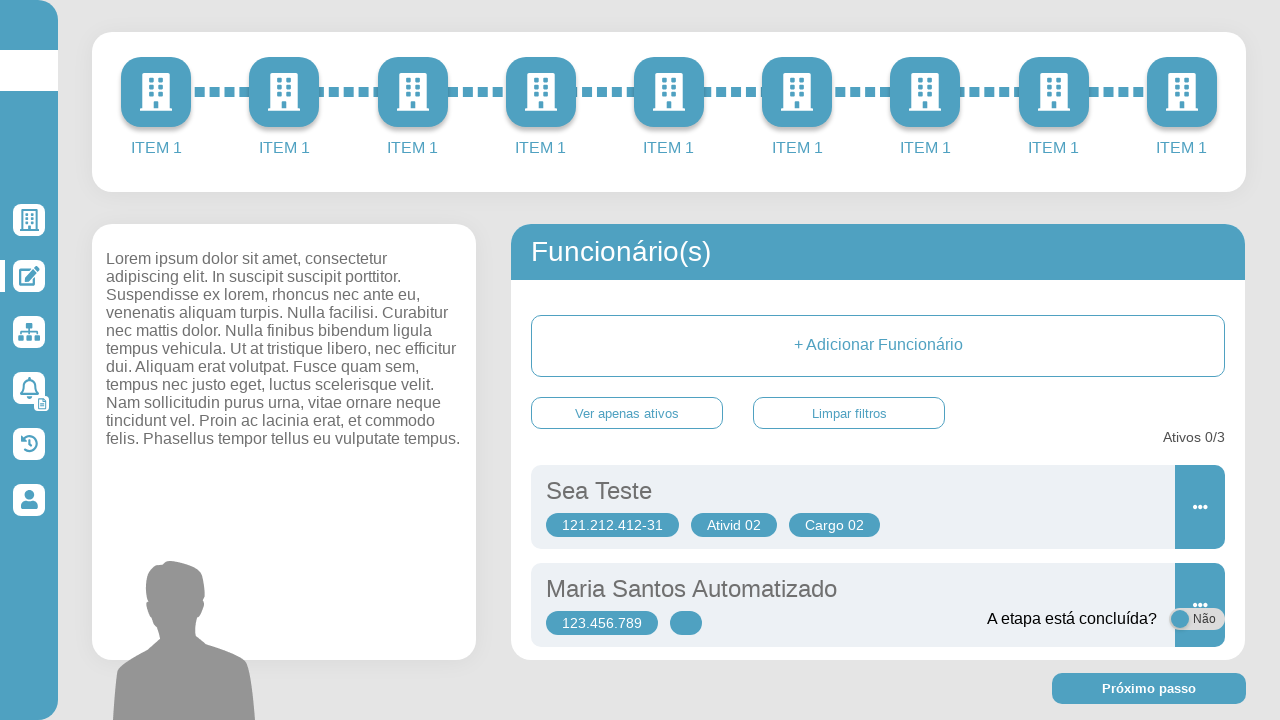

Clicked Add Employee button at (878, 346) on button:has-text("+ Adicionar Funcionário")
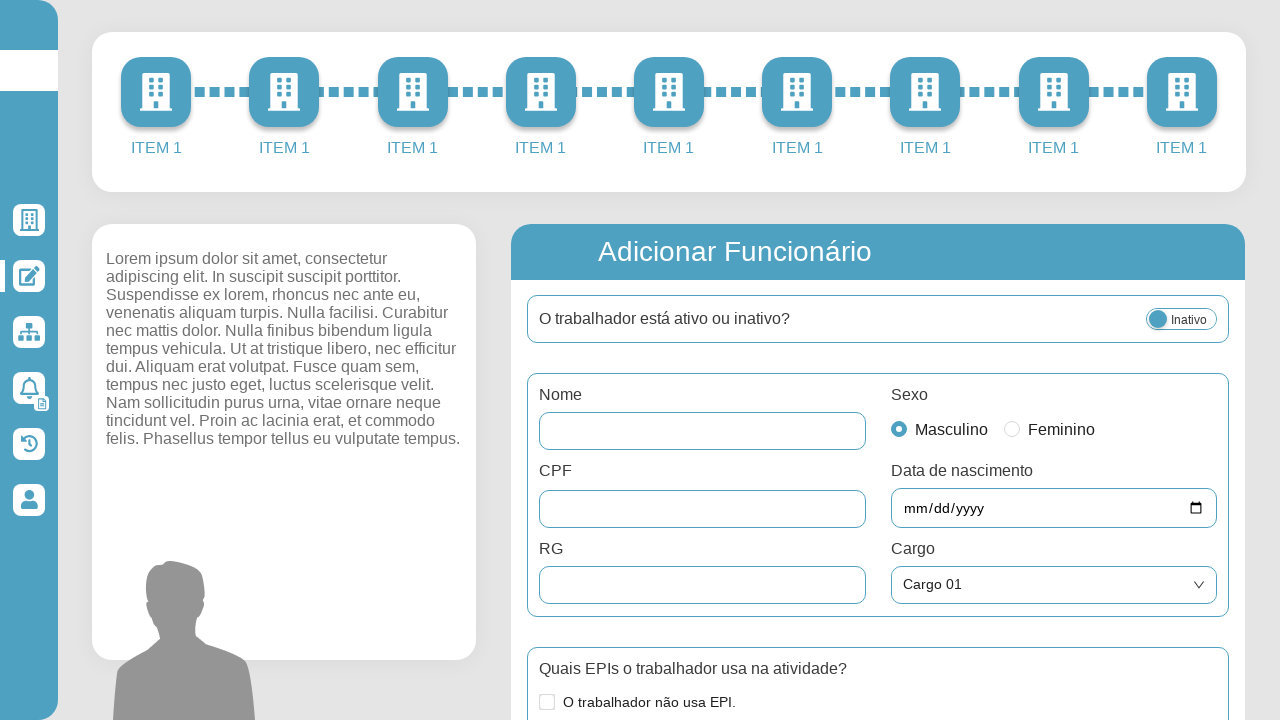

Employee registration form appeared
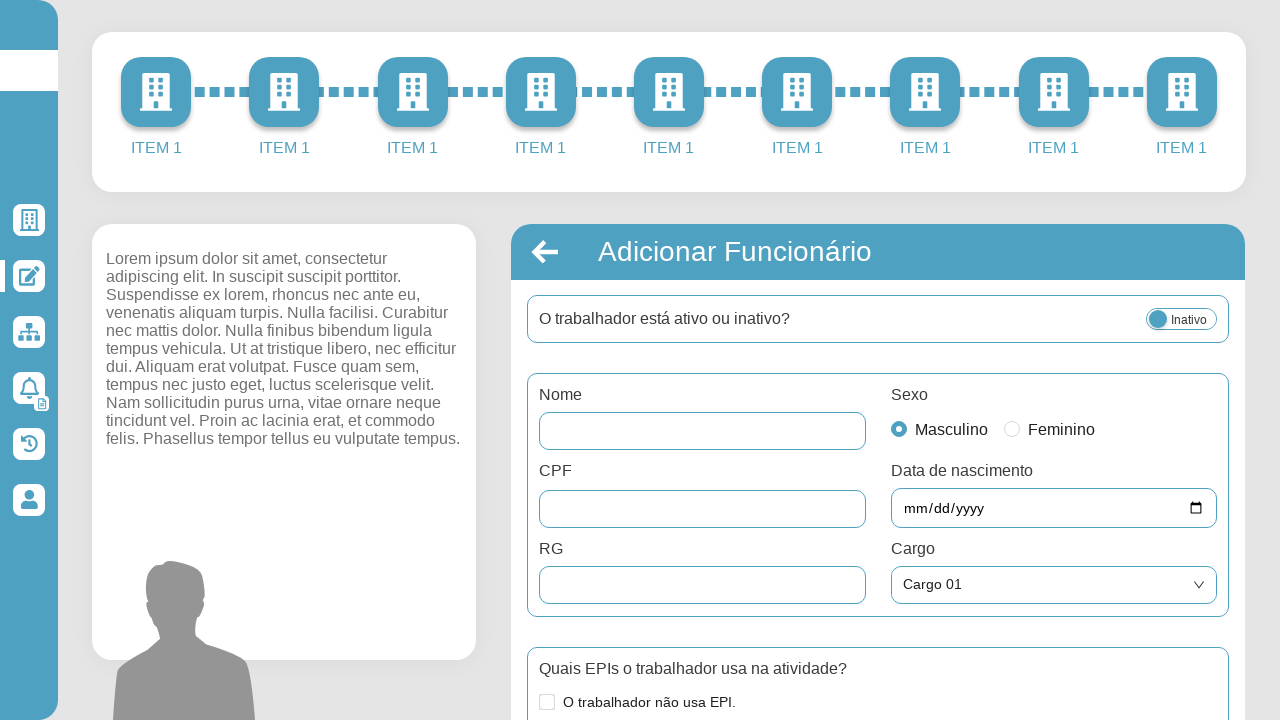

Filled employee name field with 'Carlos Testador Numero 1' on input[name="name"]
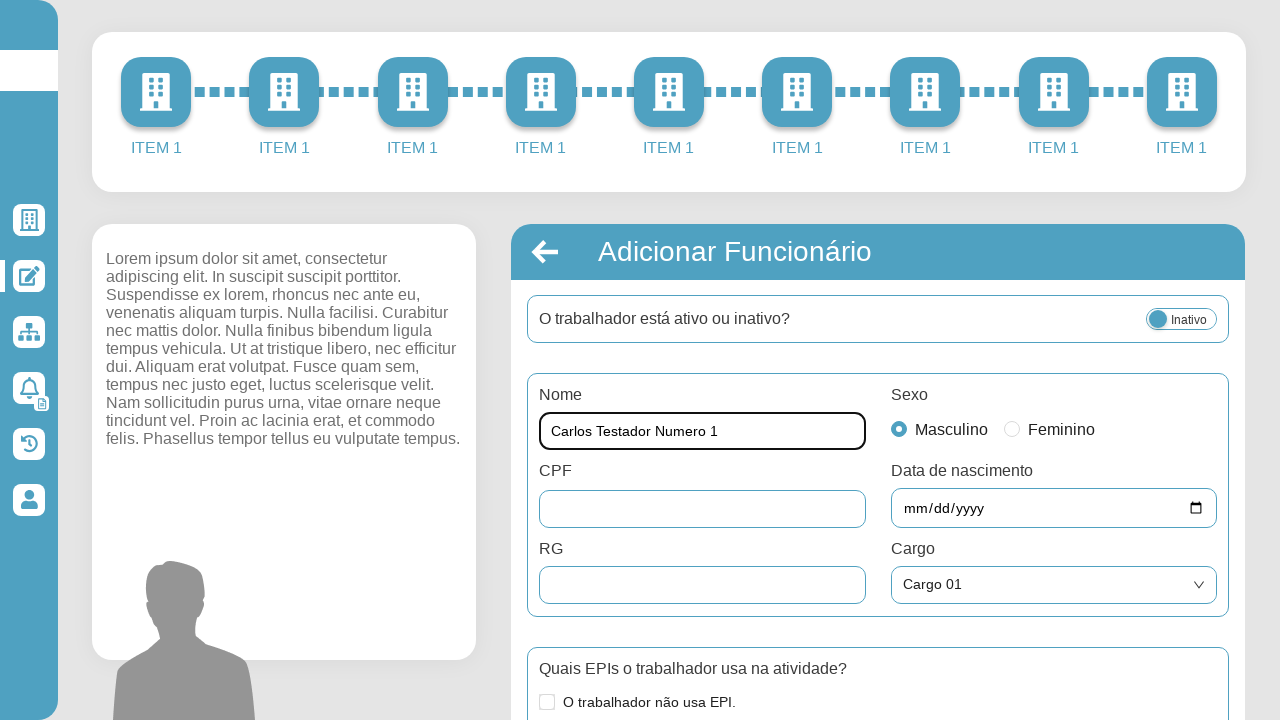

Filled CPF field with '001.888.999-00' on input[name="cpf"]
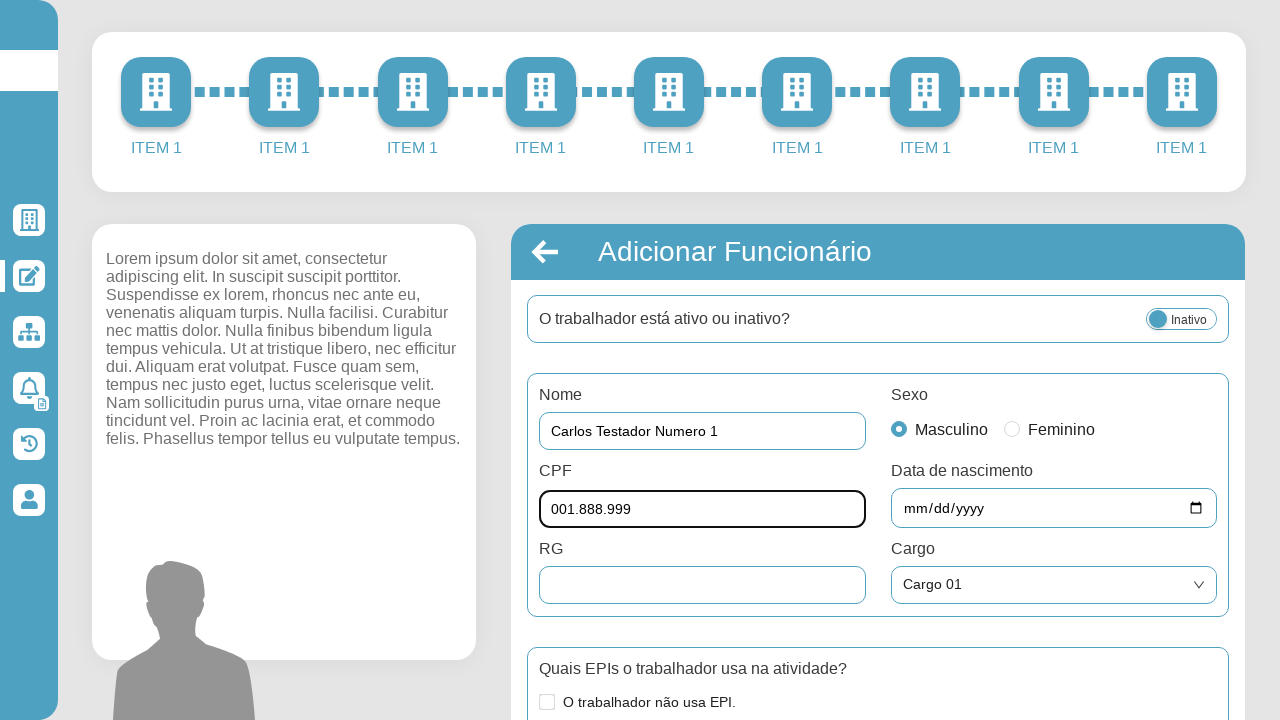

Filled RG field with '33.345.678-9' on input[name="rg"]
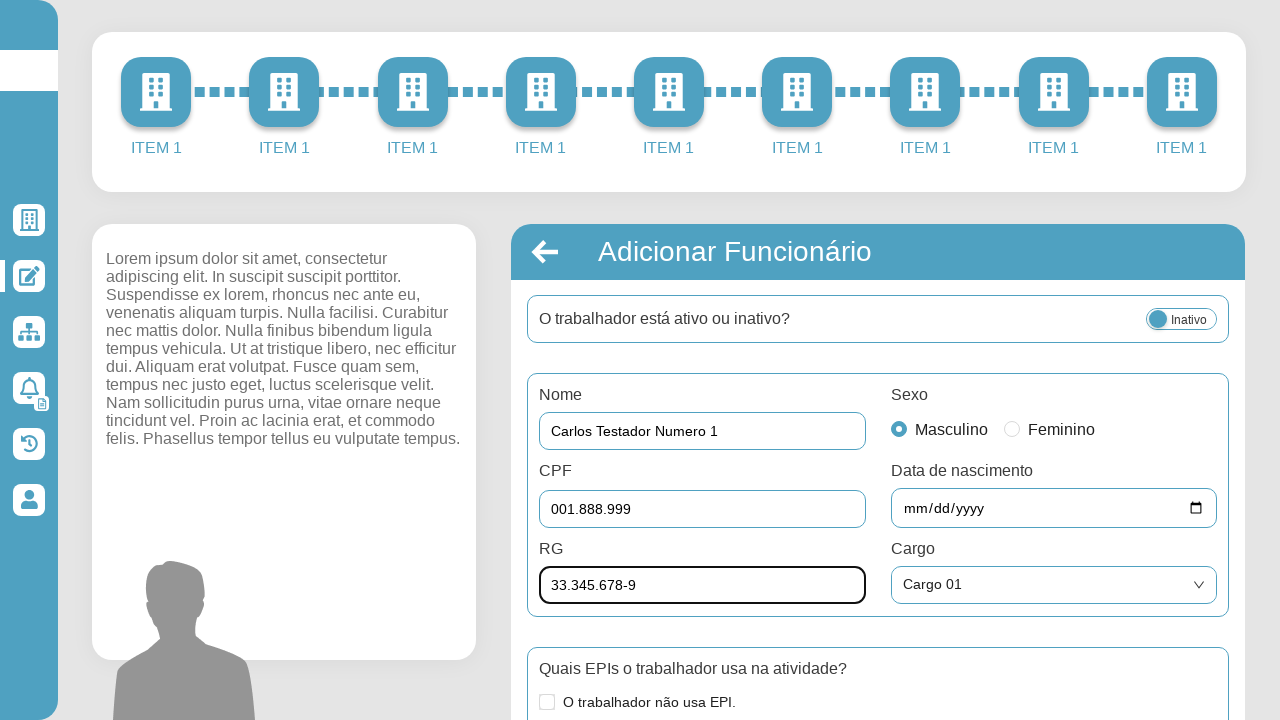

Filled birth date field with '1985-07-15' on input[name="birthDay"]
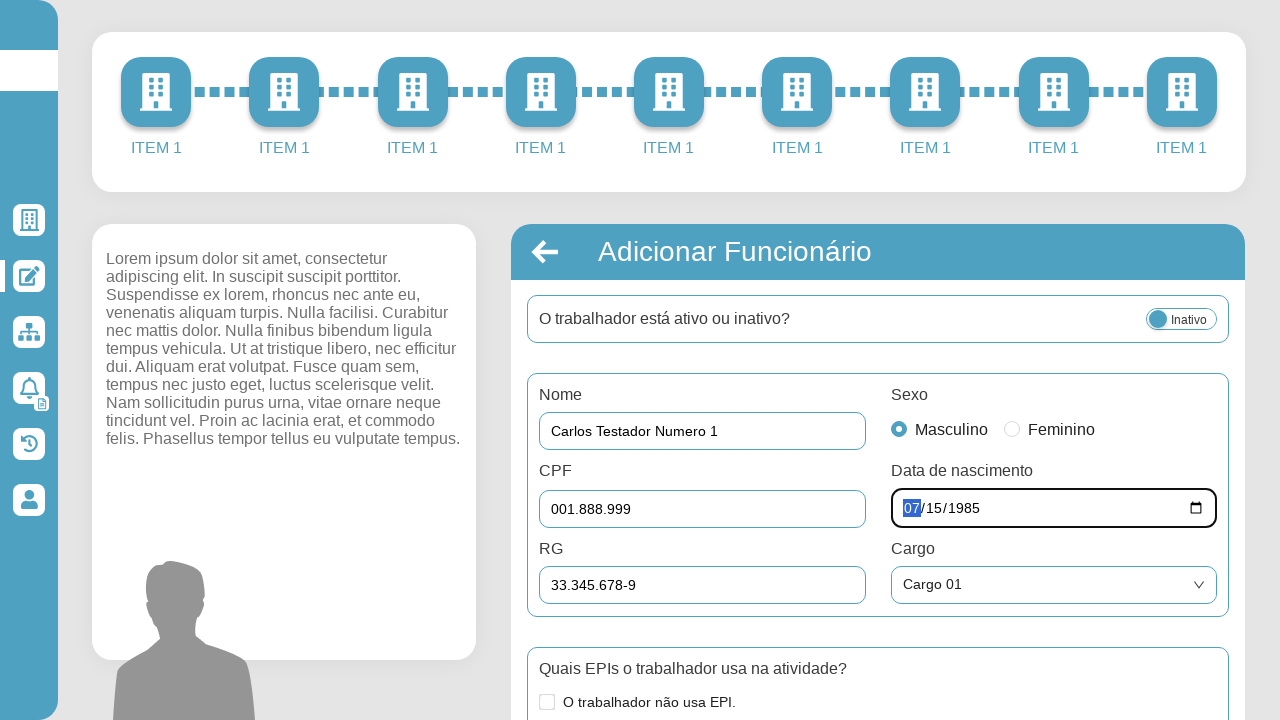

Cargo dropdown is visible
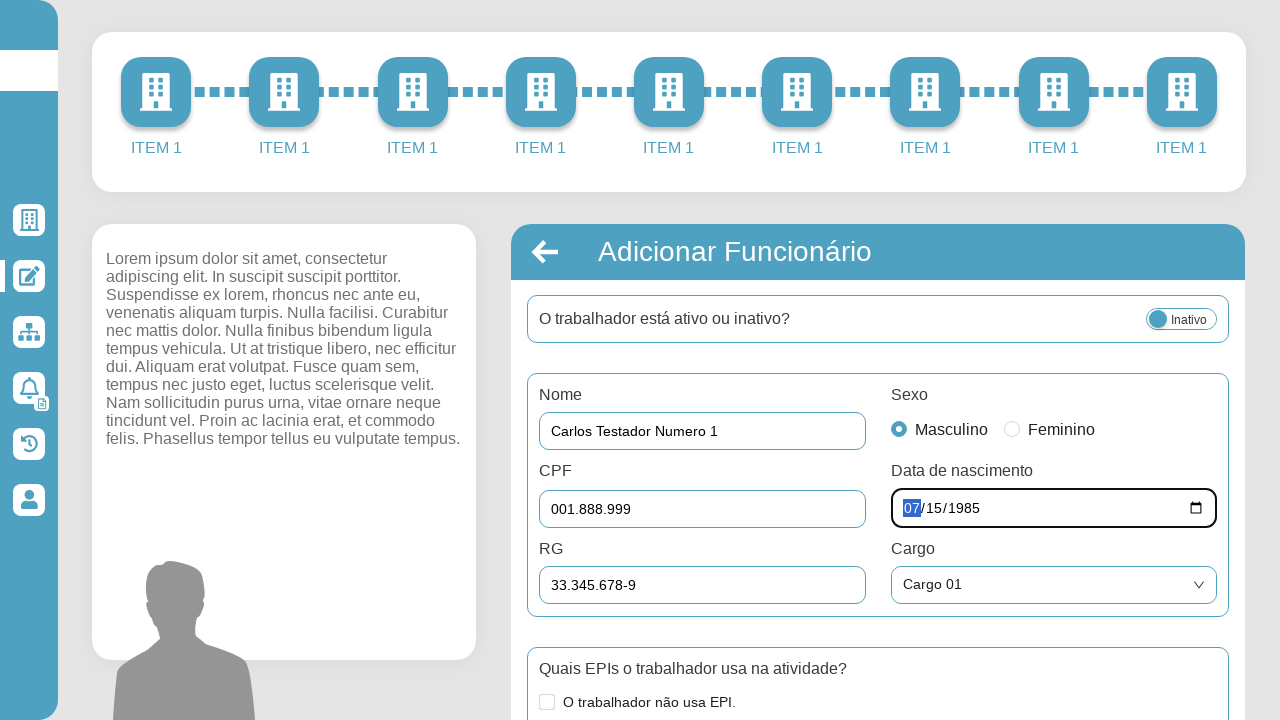

Clicked Cargo dropdown to open options at (1054, 585) on div.c-hJlbiD:has(label:has-text("Cargo")) .ant-select-selector
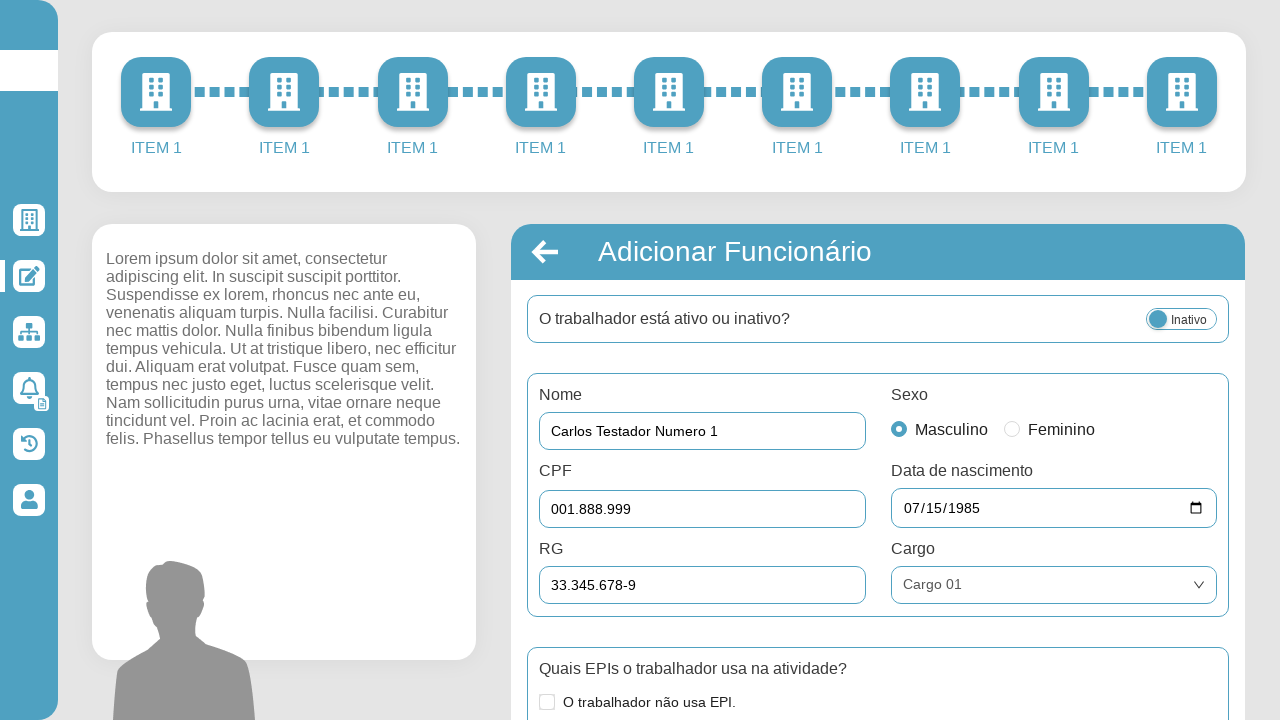

Cargo 02 option is visible in dropdown
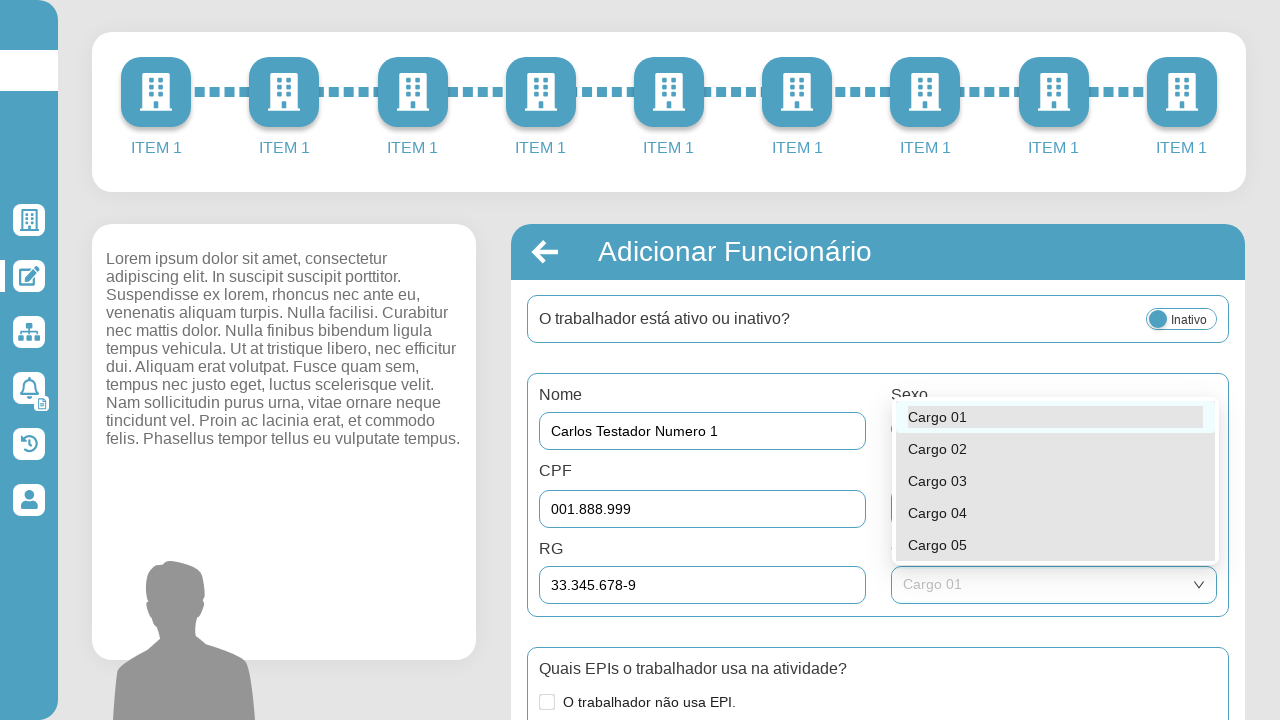

Selected 'Cargo 02' from dropdown at (1055, 449) on div.ant-select-item-option-content:has-text("Cargo 02")
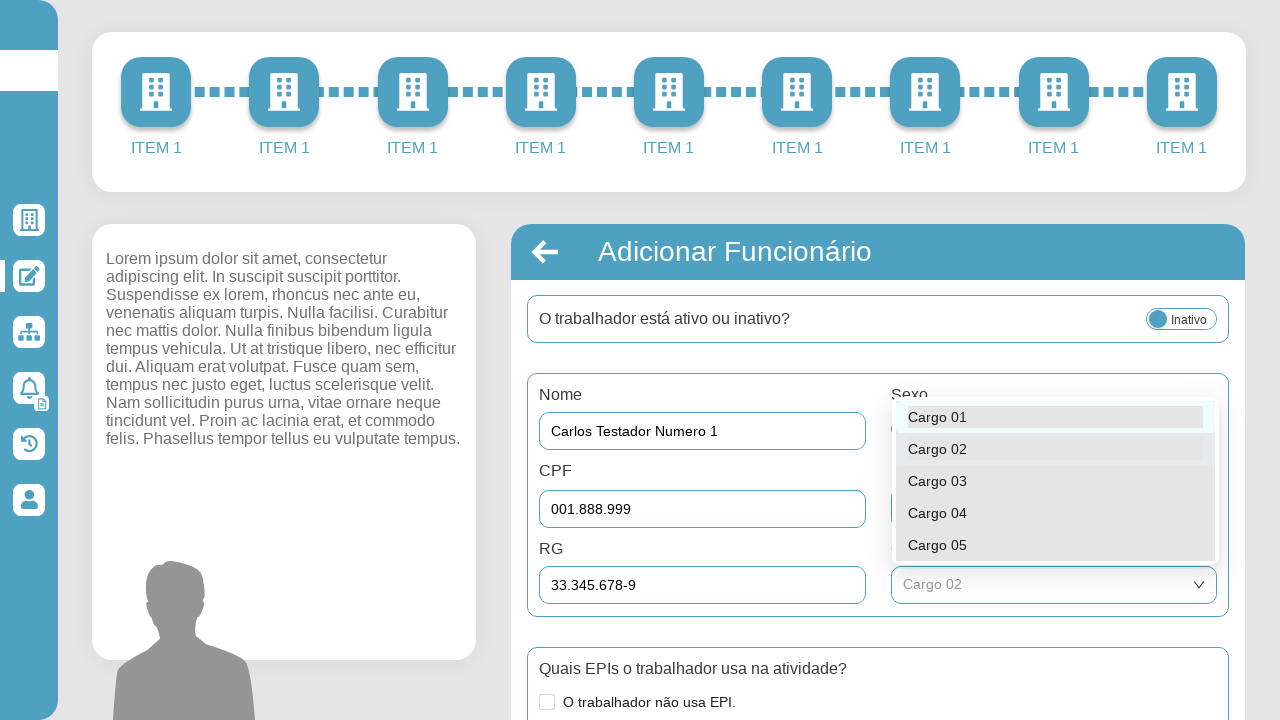

Masculino gender radio button is visible
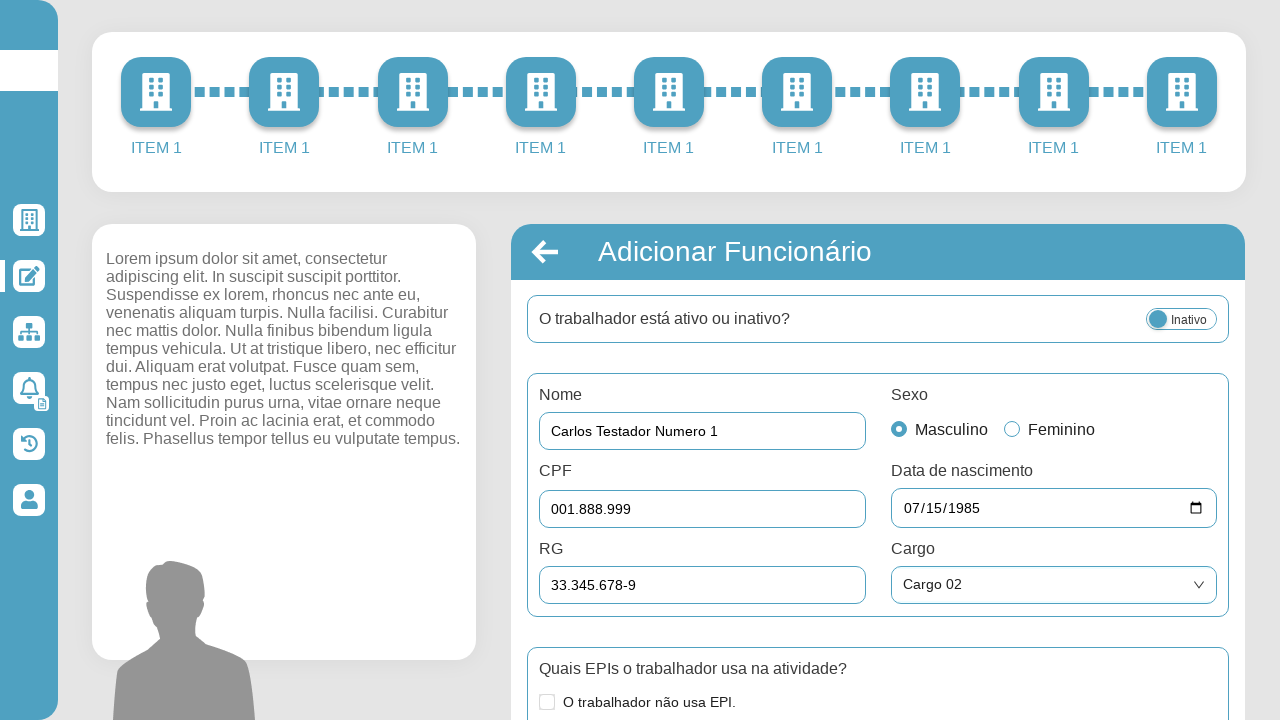

Selected 'Masculino' gender option at (898, 429) on input.ant-radio-input[value="masculino"]
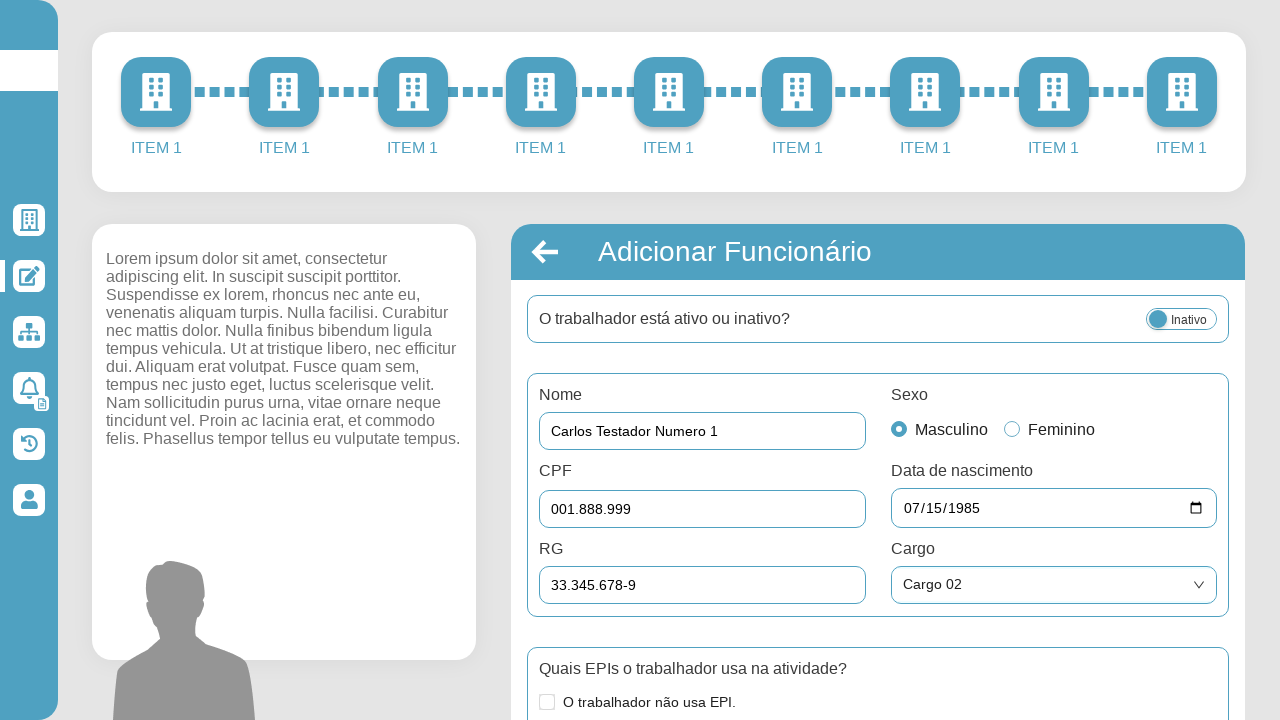

Checked 'Worker does not use EPI' checkbox at (547, 702) on label.ant-checkbox-wrapper:has-text("O trabalhador não usa EPI.") input.ant-chec
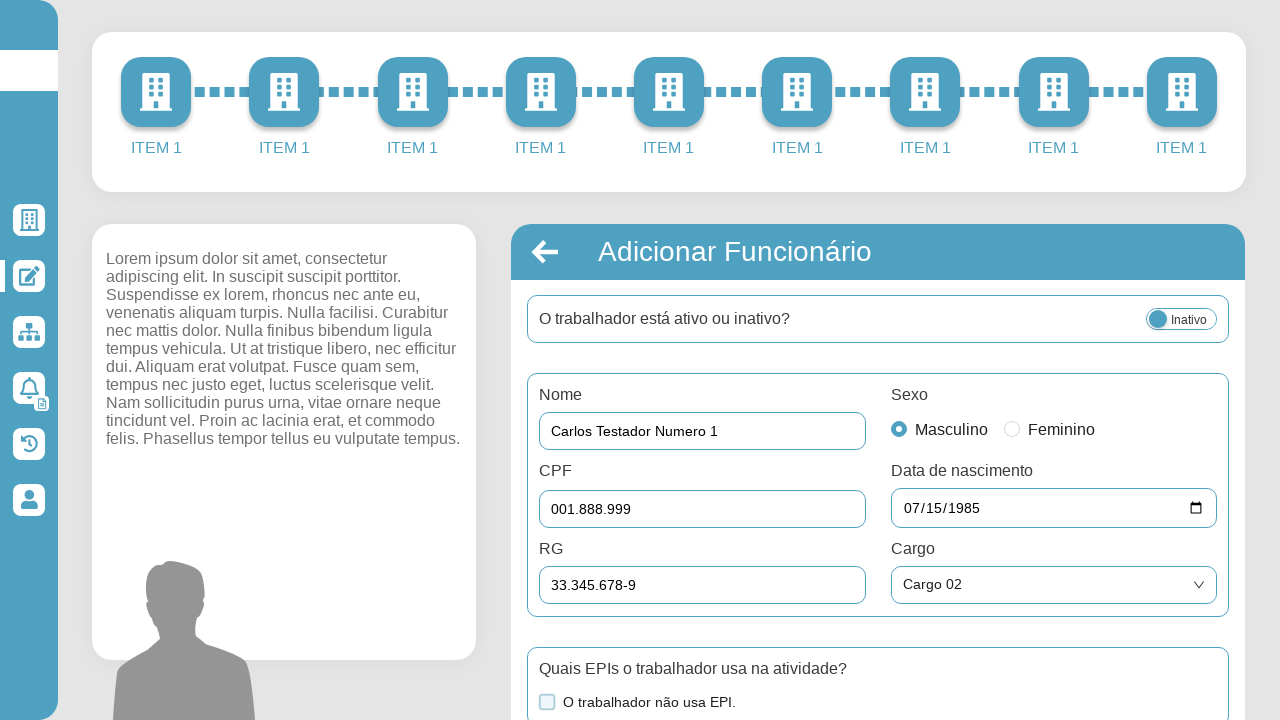

Clicked Save button to submit employee registration form at (878, 668) on button.save[type="submit"]:has-text("Salvar")
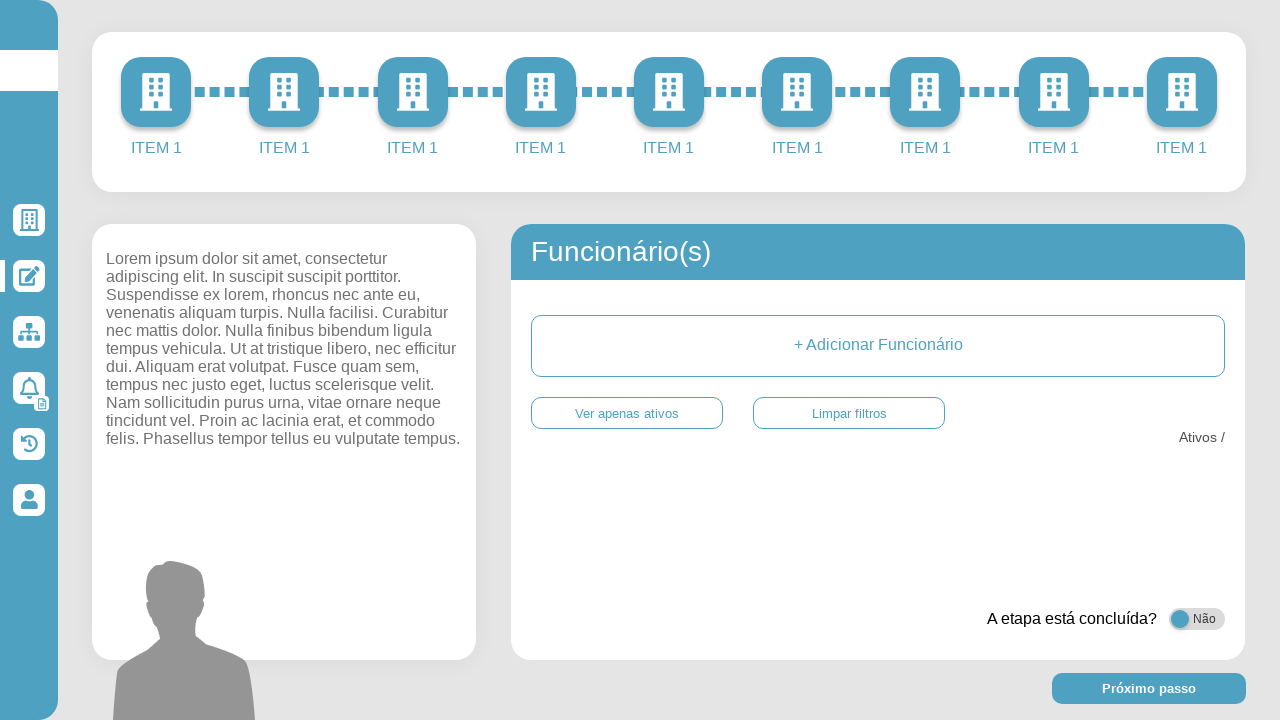

Employee registration form closed successfully after saving
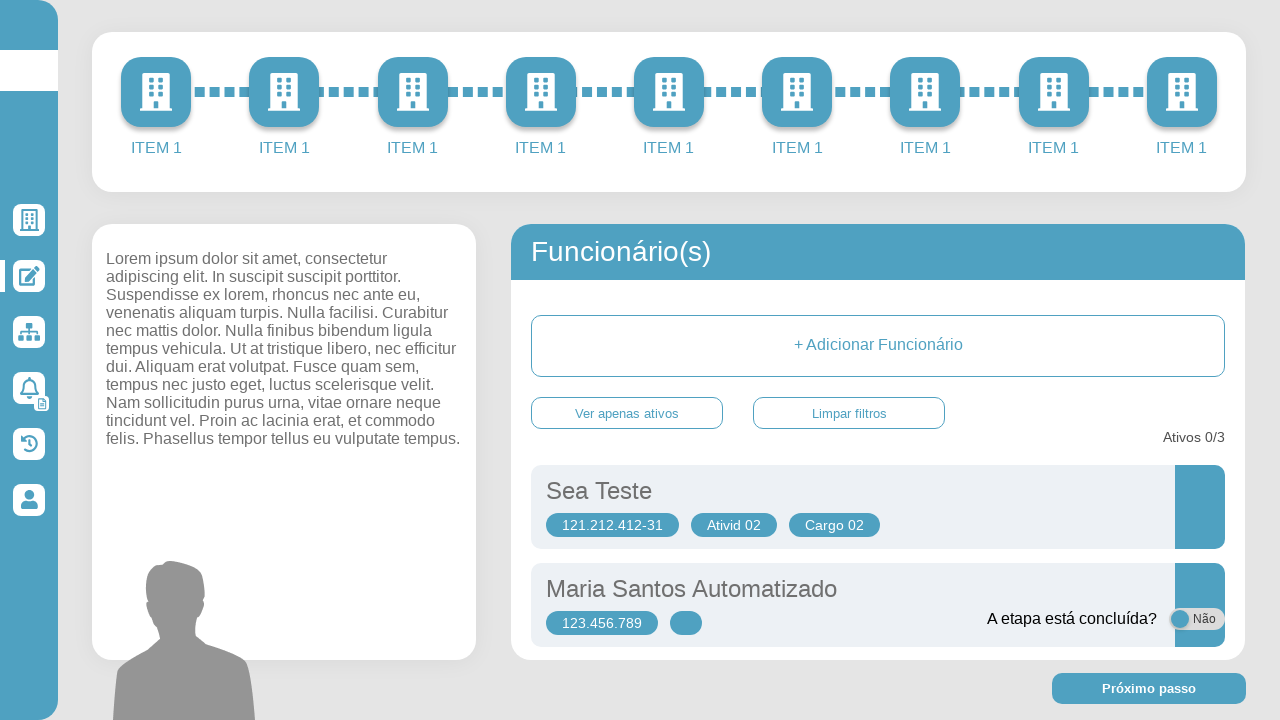

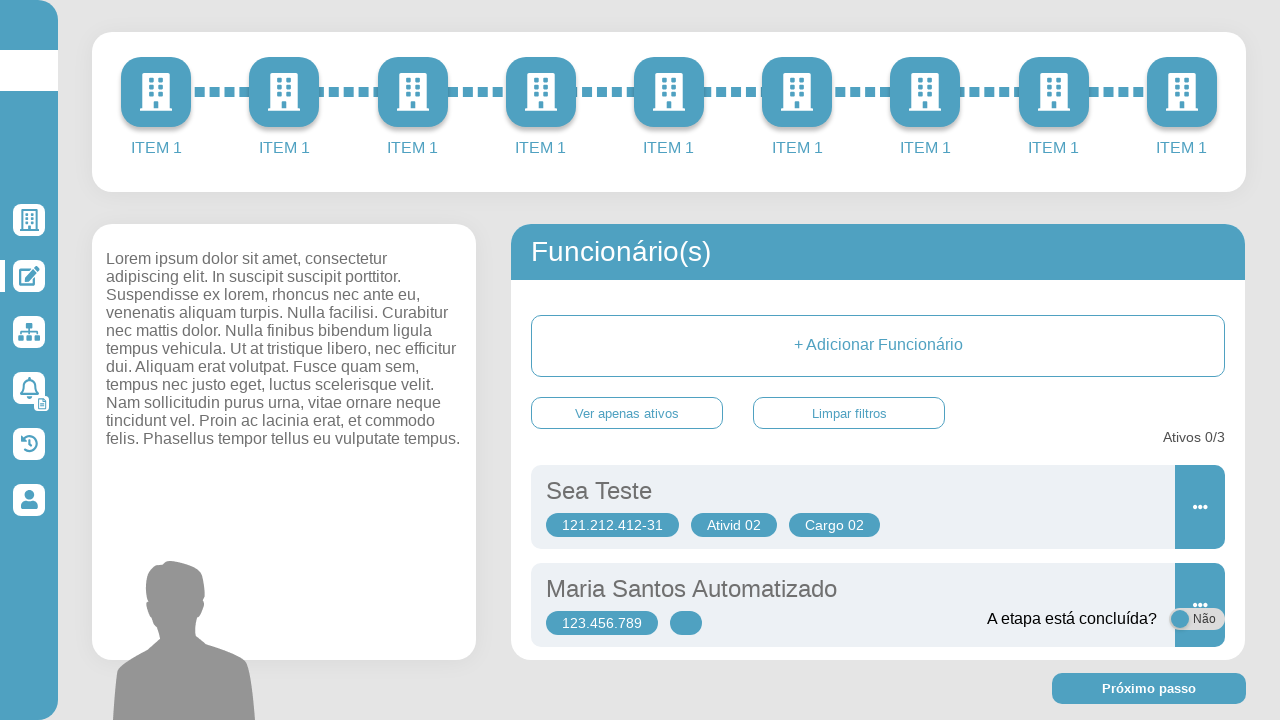